Navigates to VWO app and verifies the page title and URL redirect to the login page

Starting URL: https://app.vwo.com

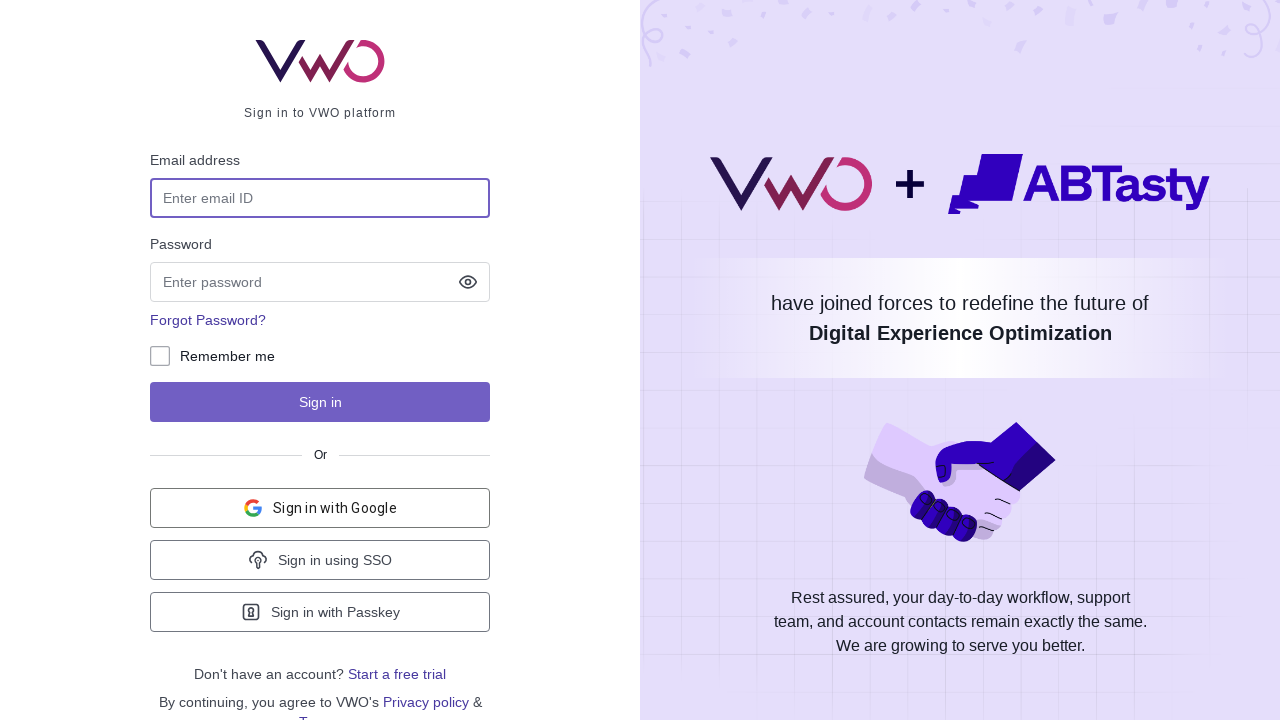

Navigated to VWO app homepage
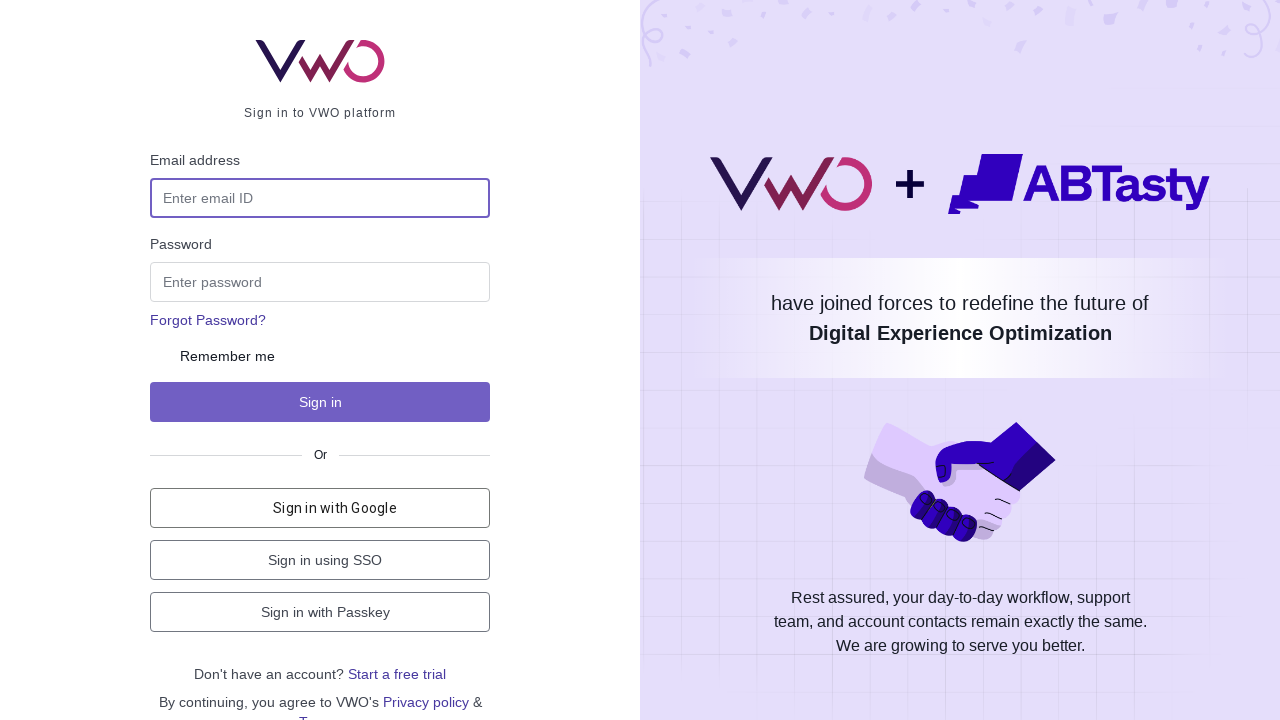

Page fully loaded and network idle
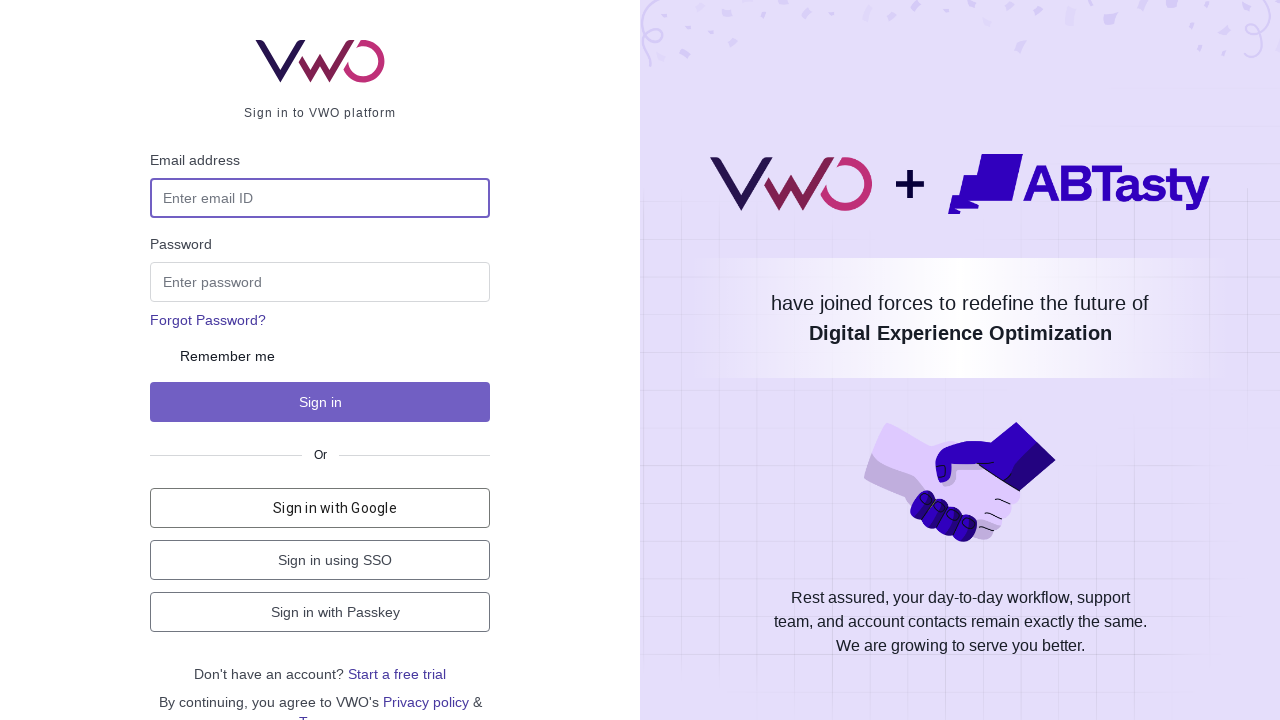

Verified page title is 'Login - VWO'
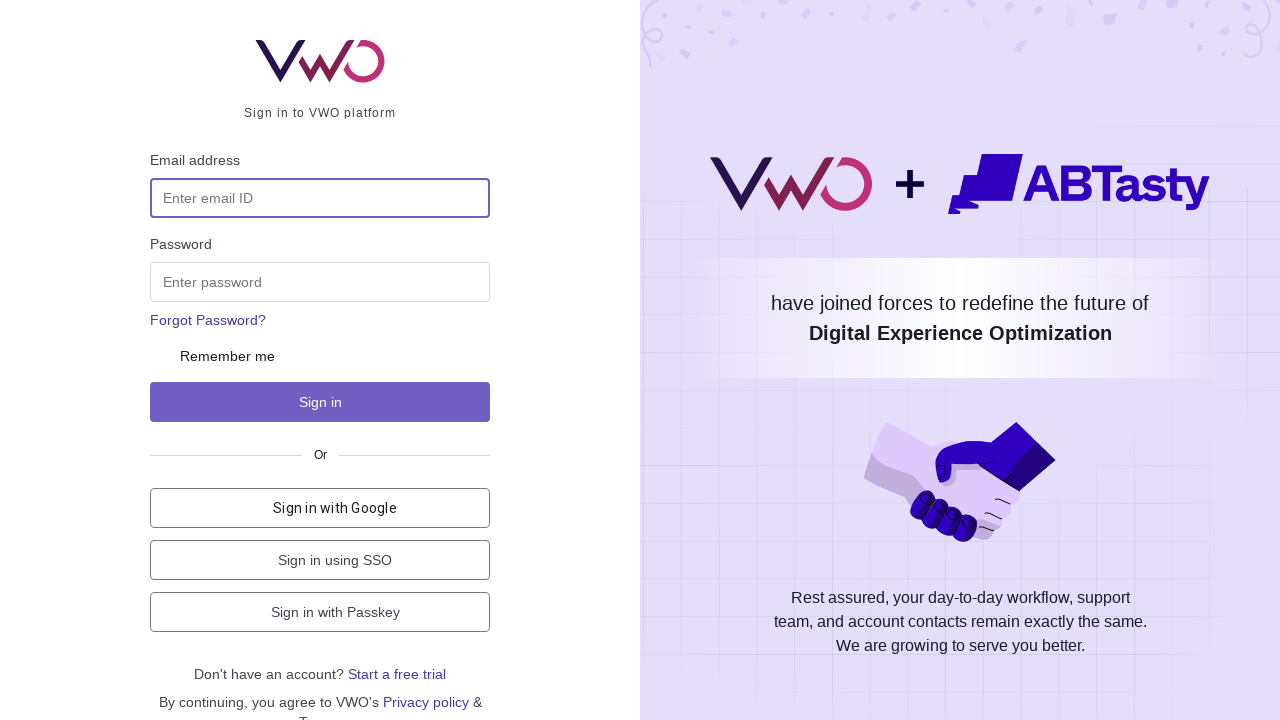

Verified URL redirected to https://app.vwo.com/#/login
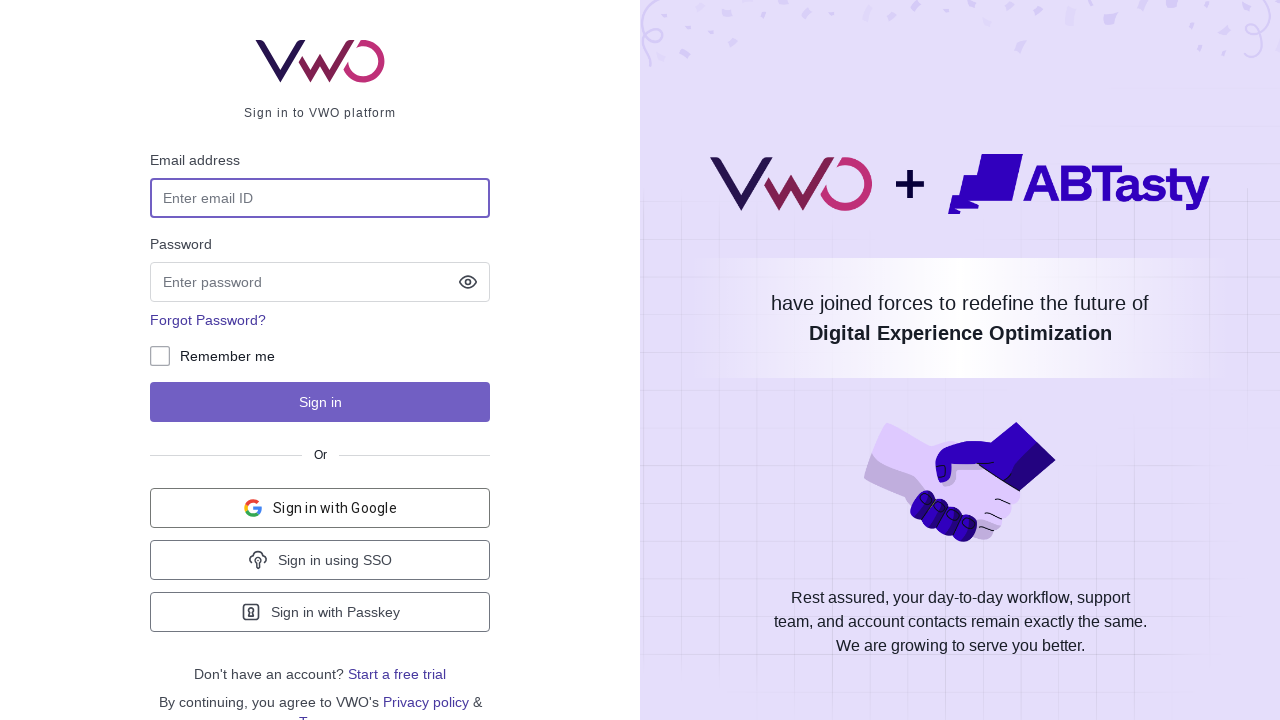

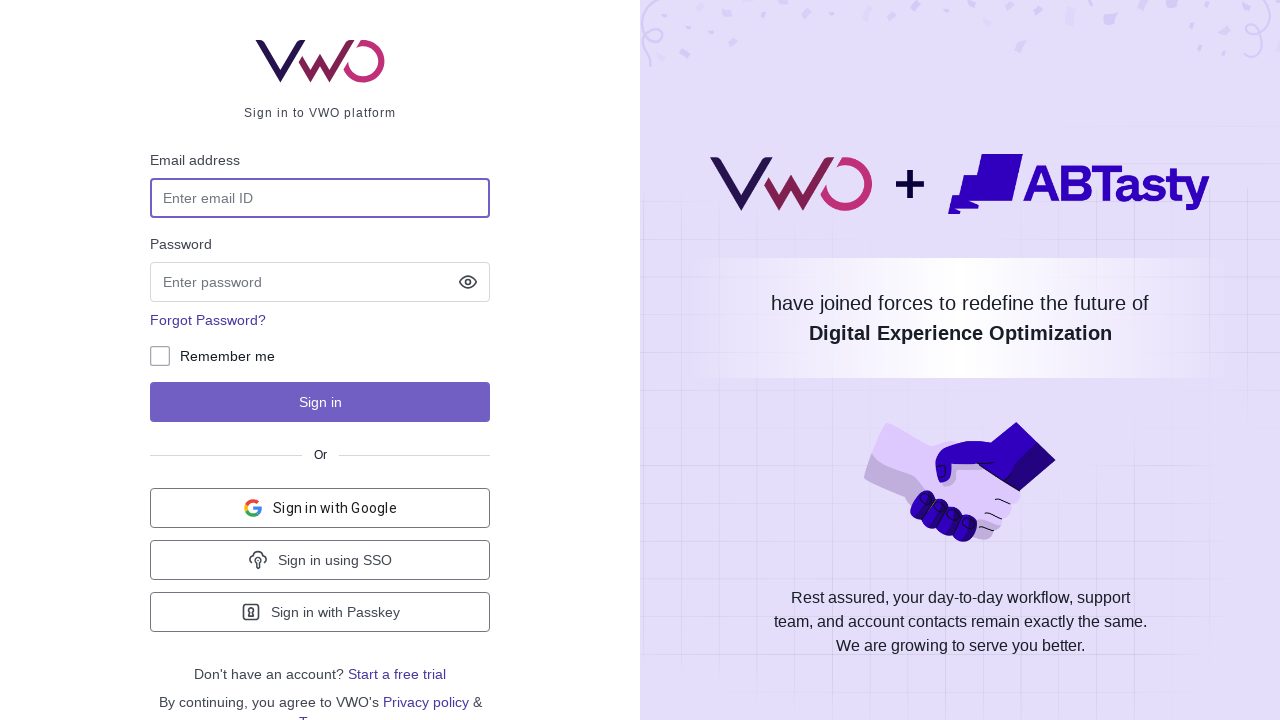